Fills in all form fields including name, password, readonly input click, and dropdown selection, then submits the form

Starting URL: https://d3pv22lioo8876.cloudfront.net/tiptop/

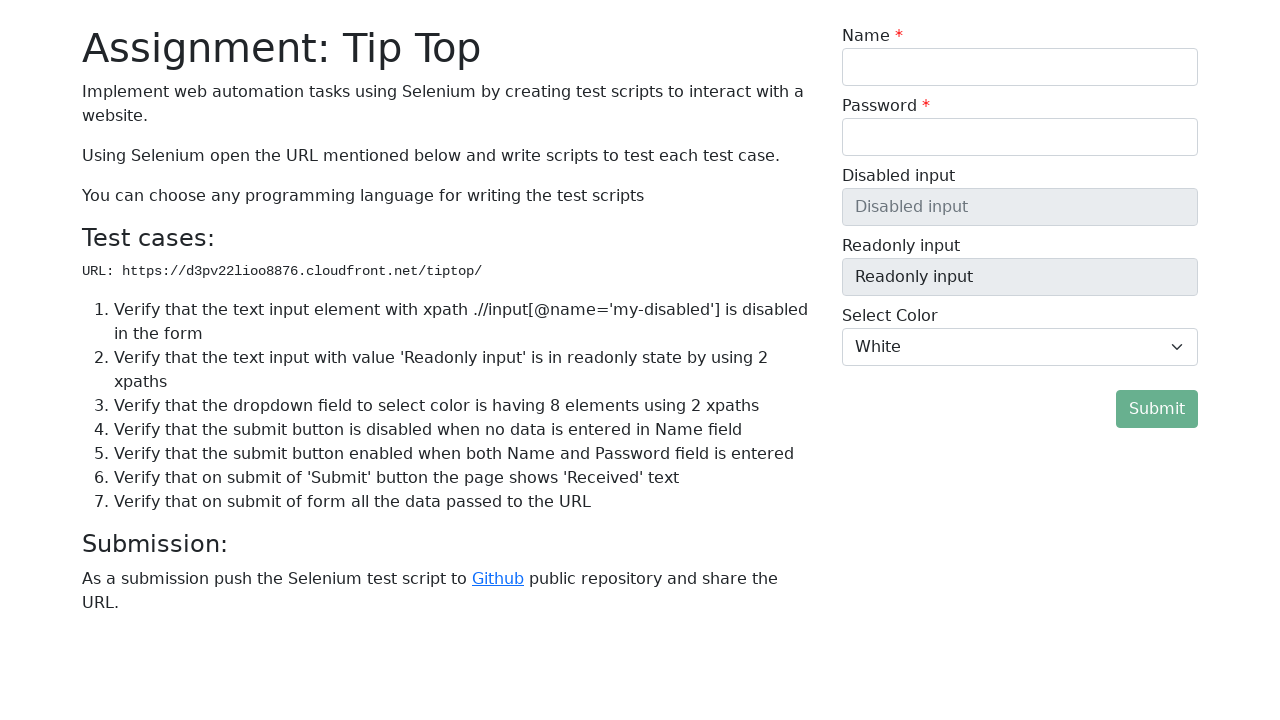

Navigated to form page
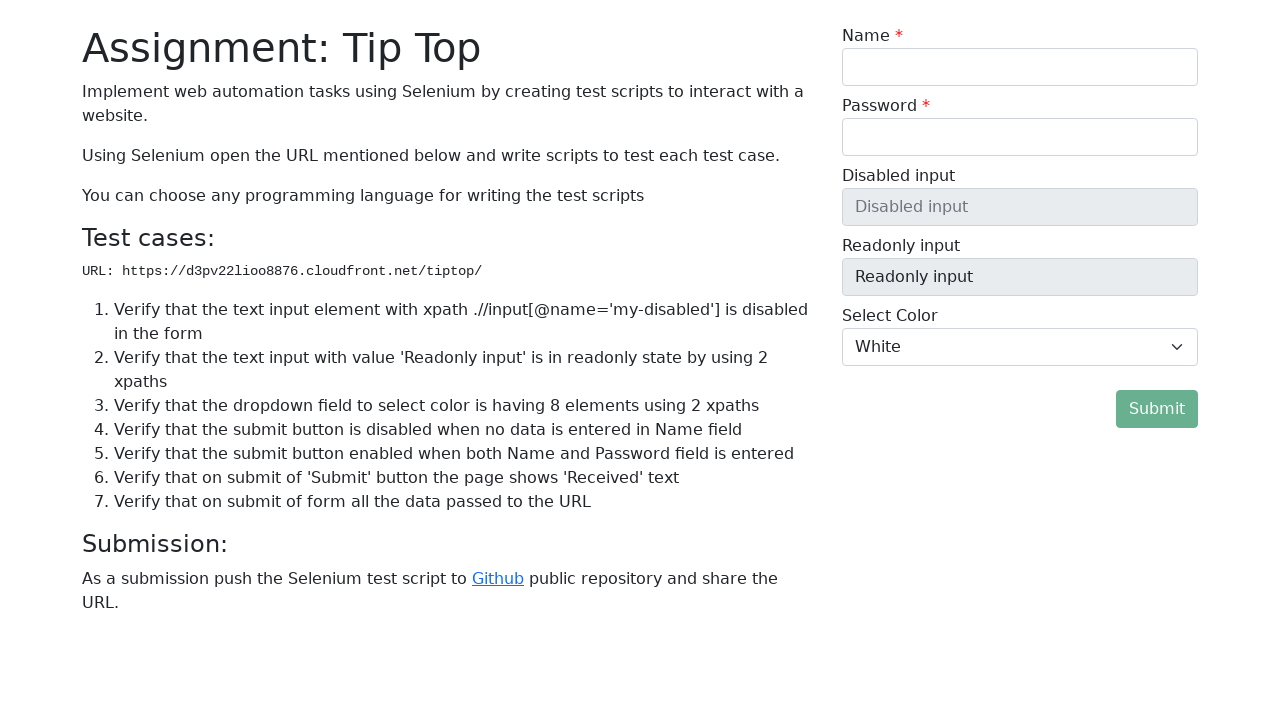

Filled in name field with 'TestUser2024' on //input[@id="my-name-id"]
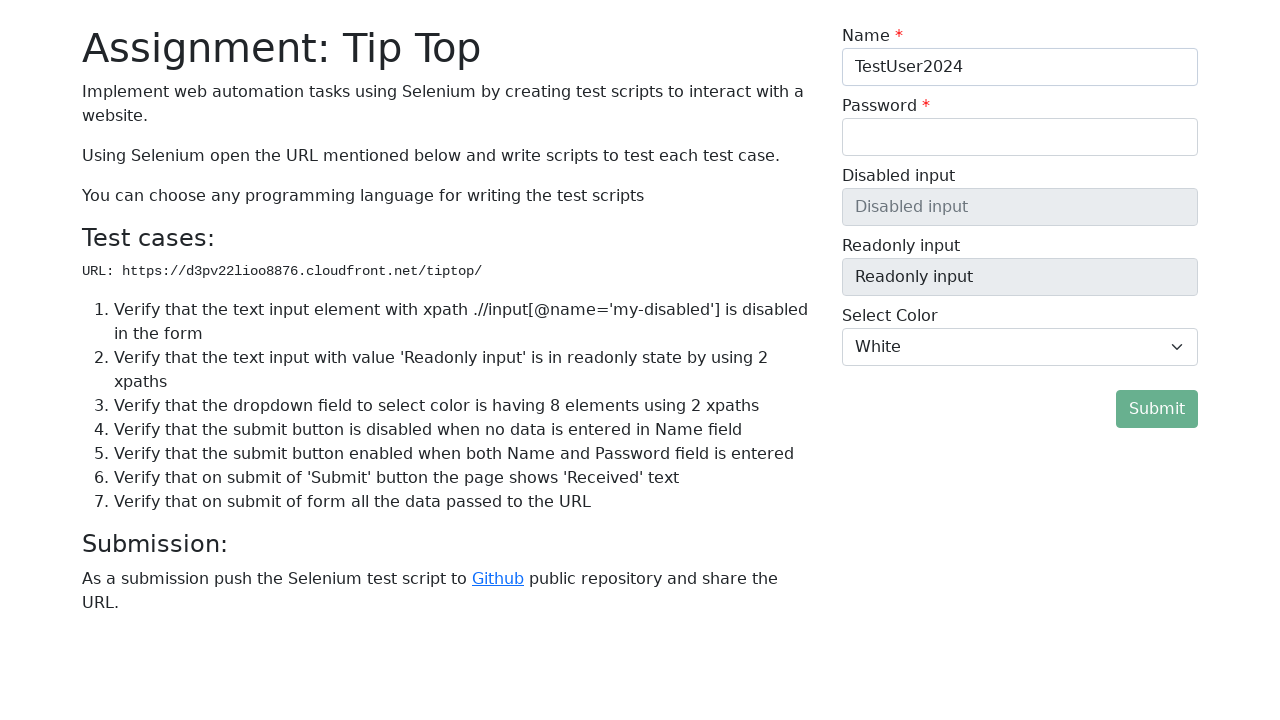

Filled in password field with 'pass12345' on //input[@id="my-password-id"]
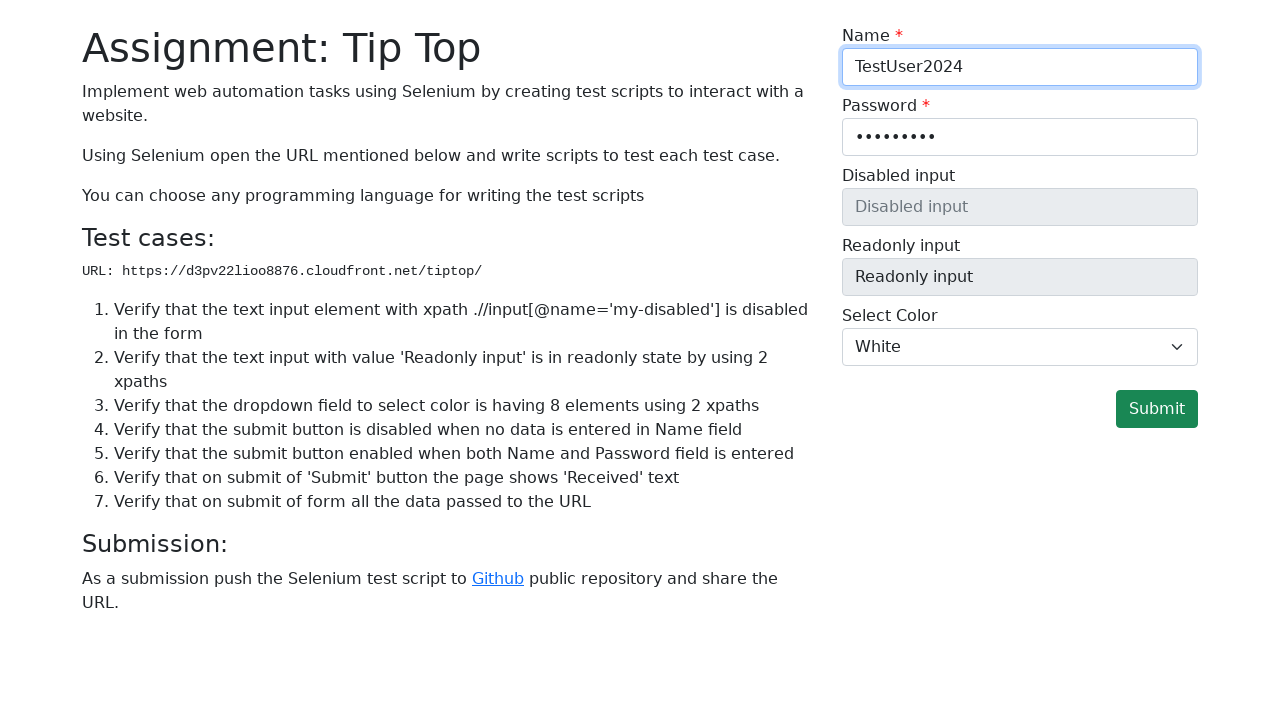

Clicked on readonly input field at (1020, 277) on xpath=//input[@name='my-readonly']
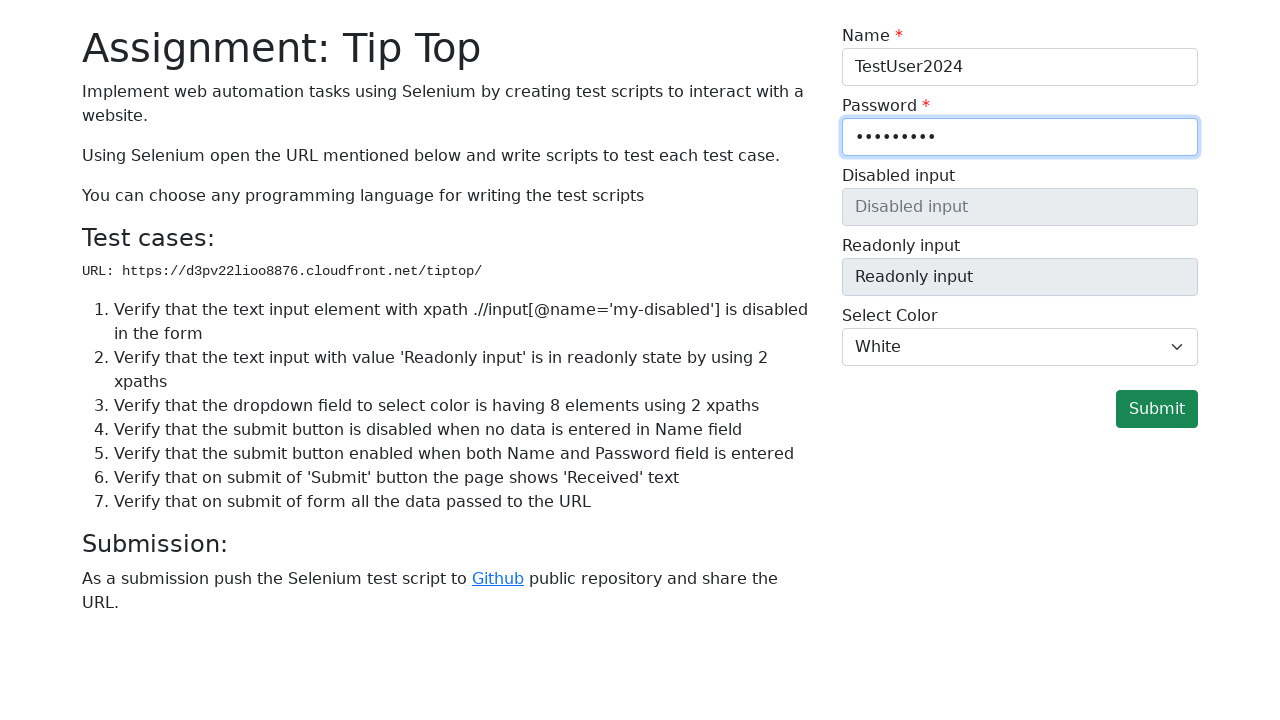

Selected 'Green' from color dropdown on //select[@class='form-select']
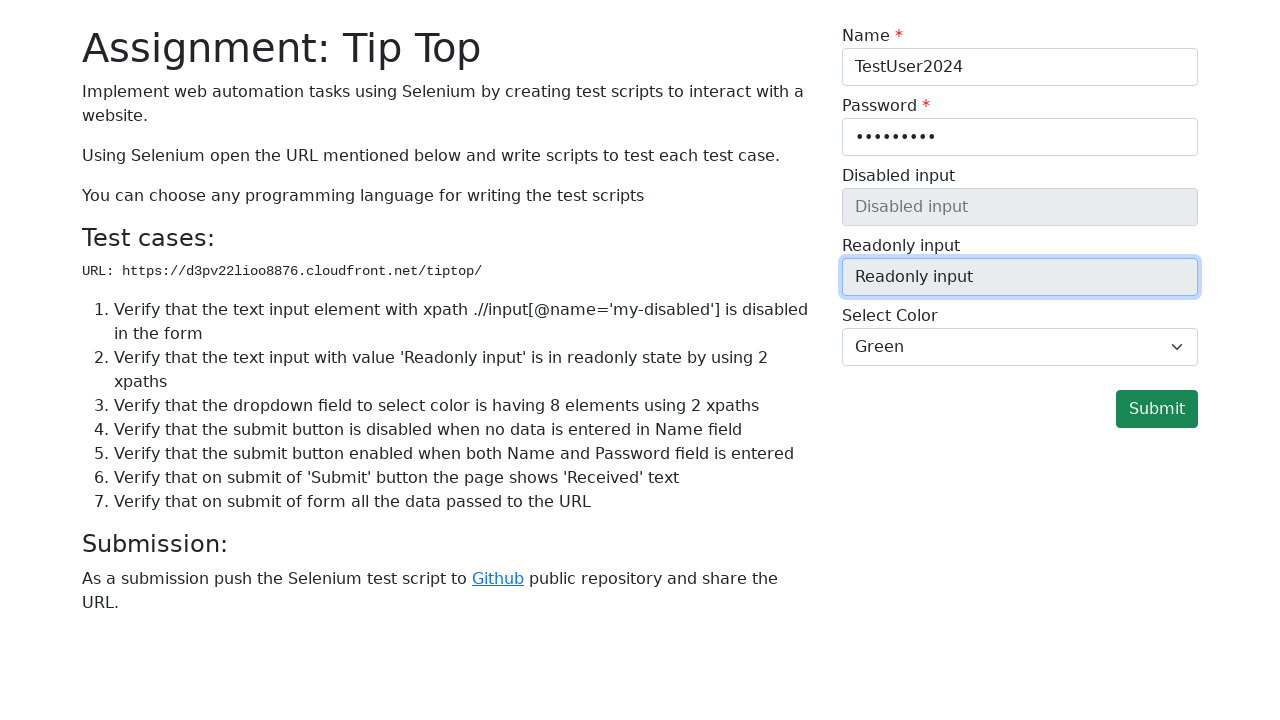

Clicked submit button to submit form at (1157, 409) on xpath=//button[@id="submit-form"]
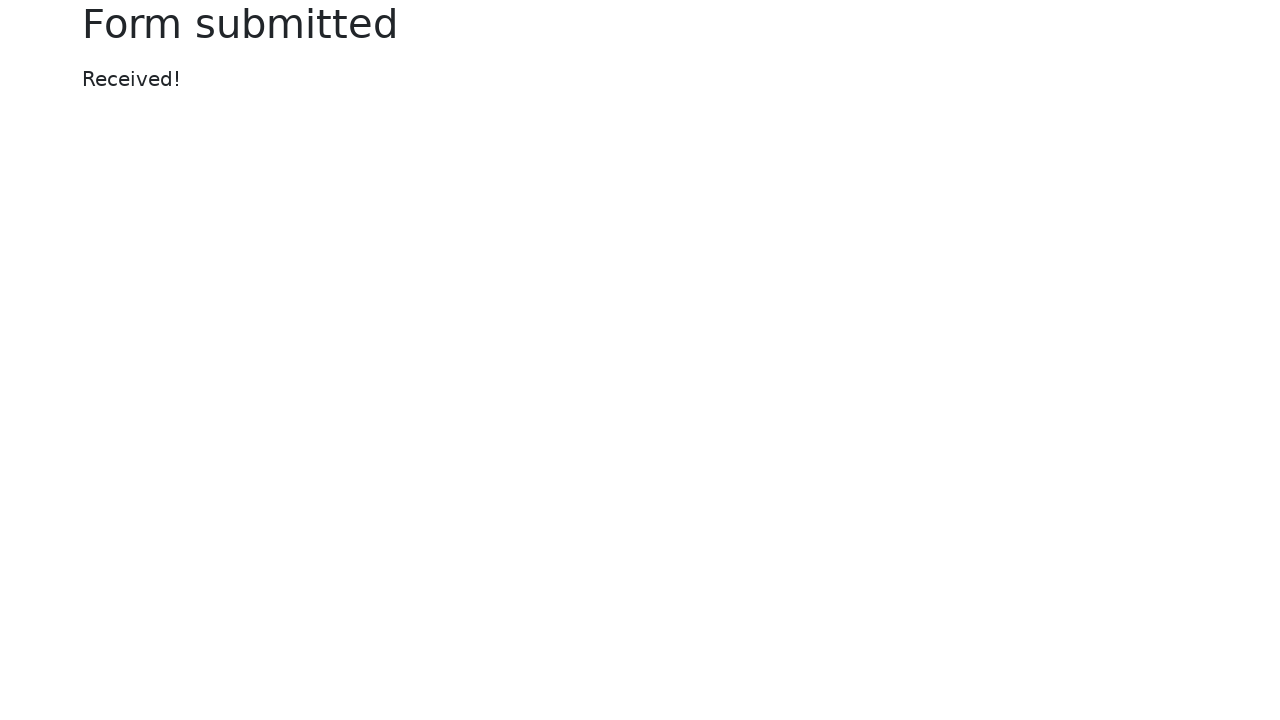

Form submission completed and page loaded
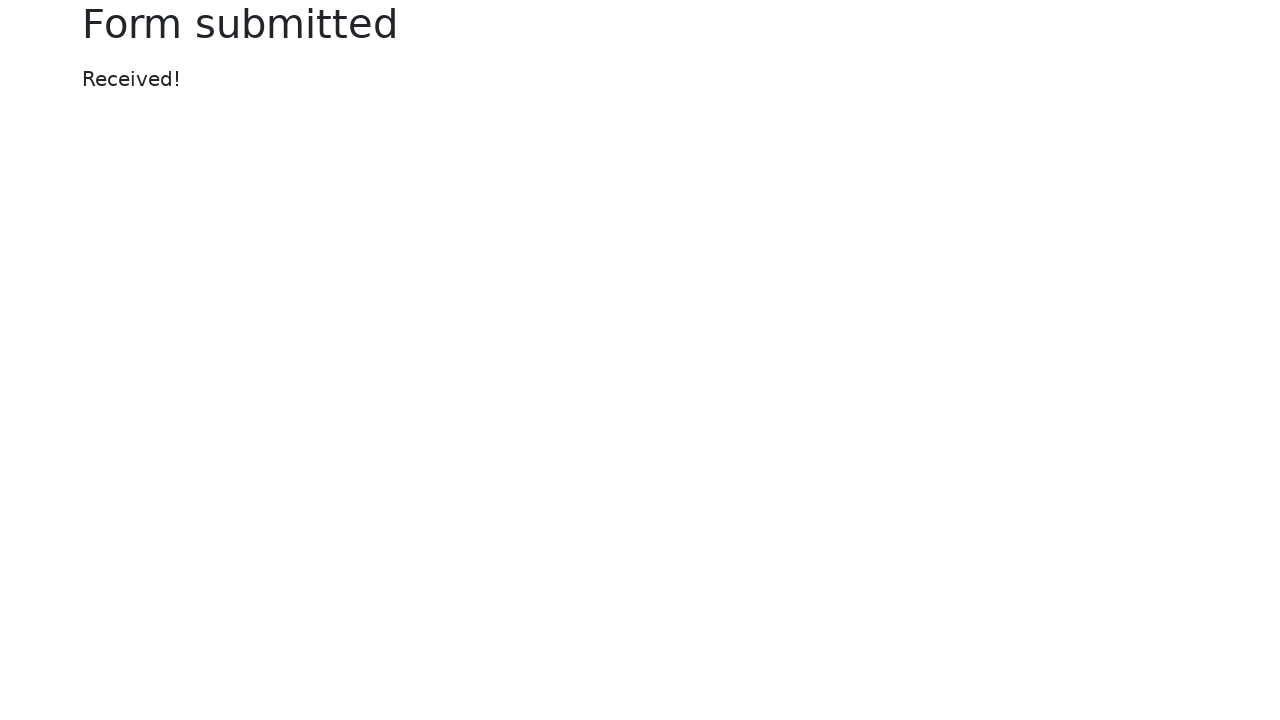

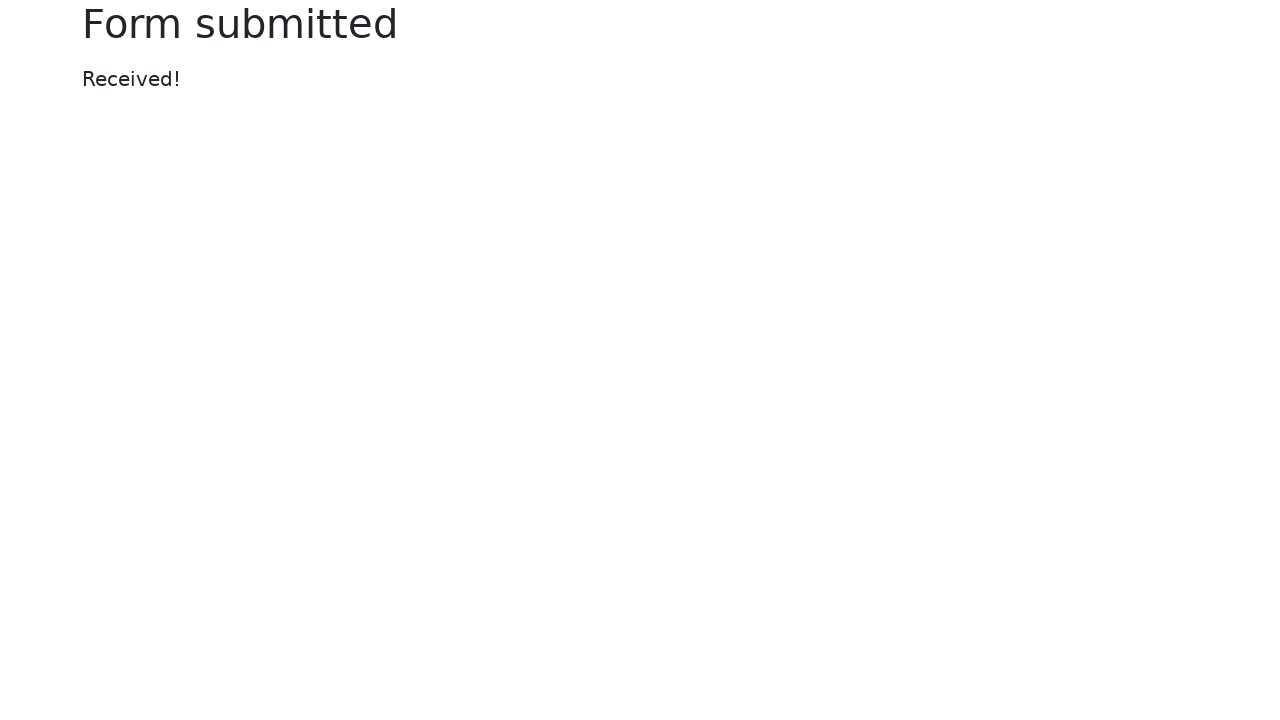